Tests infinite scroll functionality by scrolling down the page multiple times to trigger dynamic content loading

Starting URL: https://the-internet.herokuapp.com/infinite_scroll

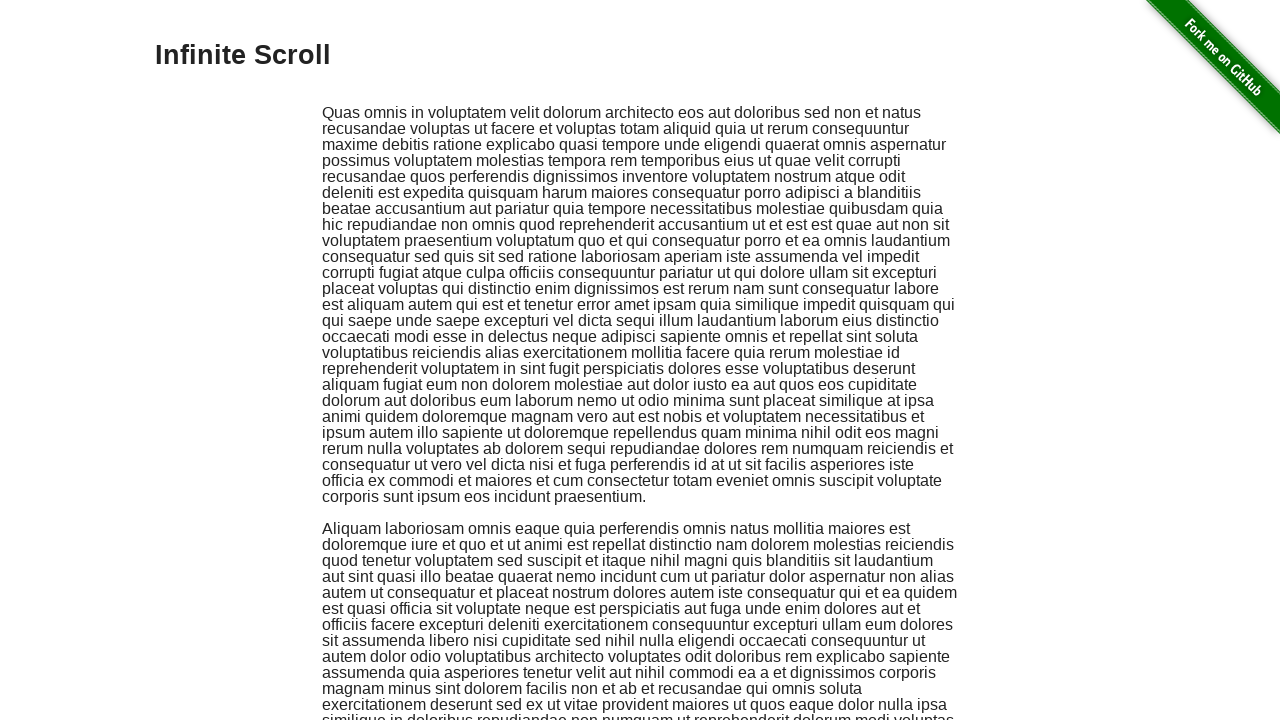

Initial content loaded - waited for .jscroll-added selector
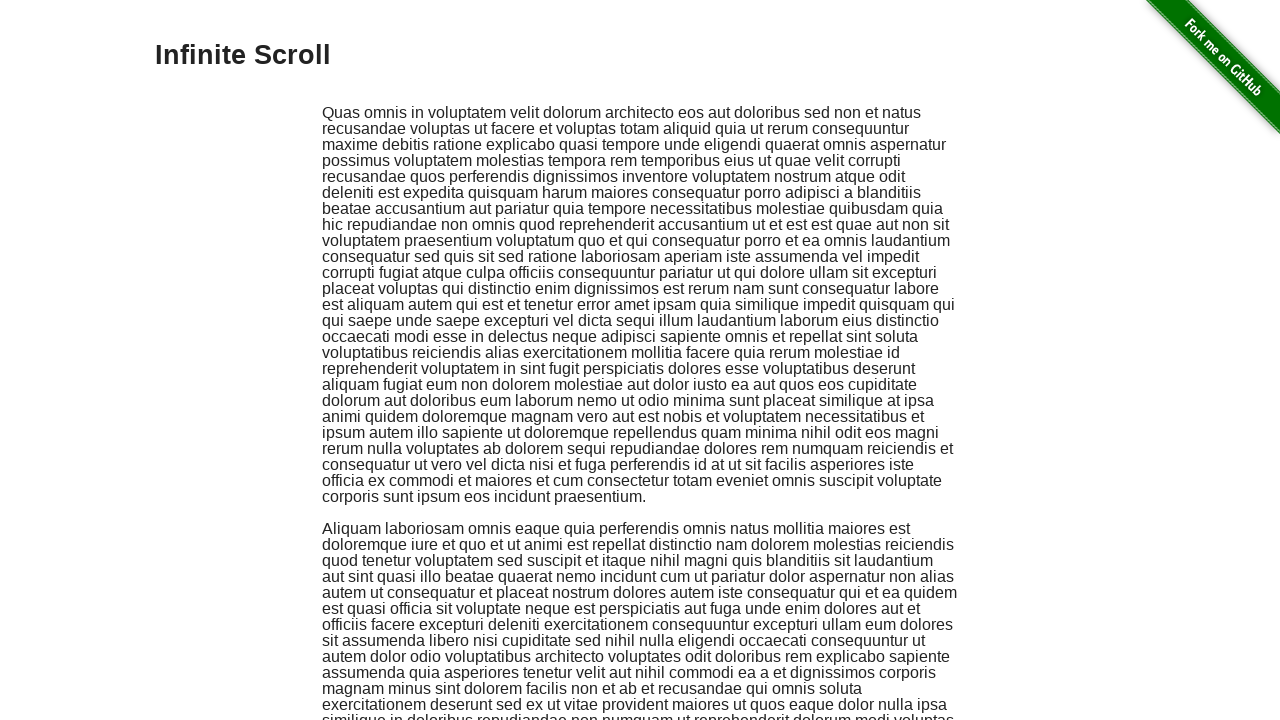

Retrieved initial paragraph count: 2
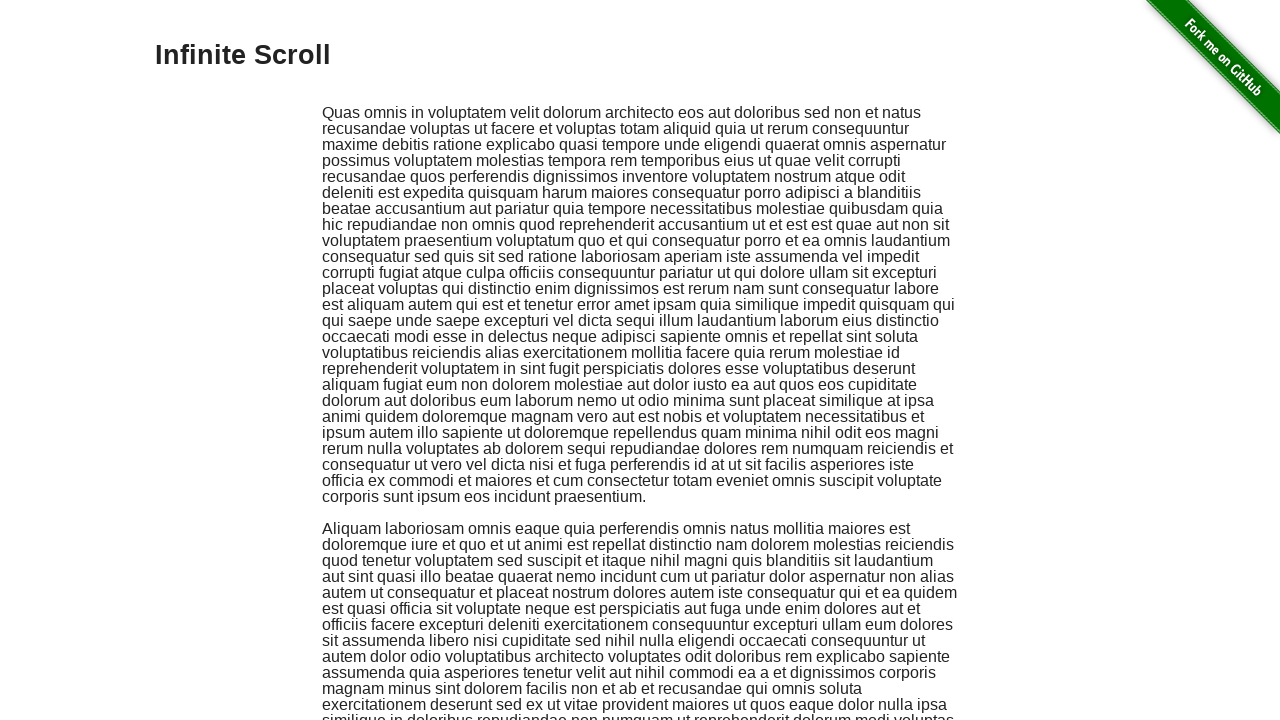

Pressed End key to scroll down (iteration 1 of 4)
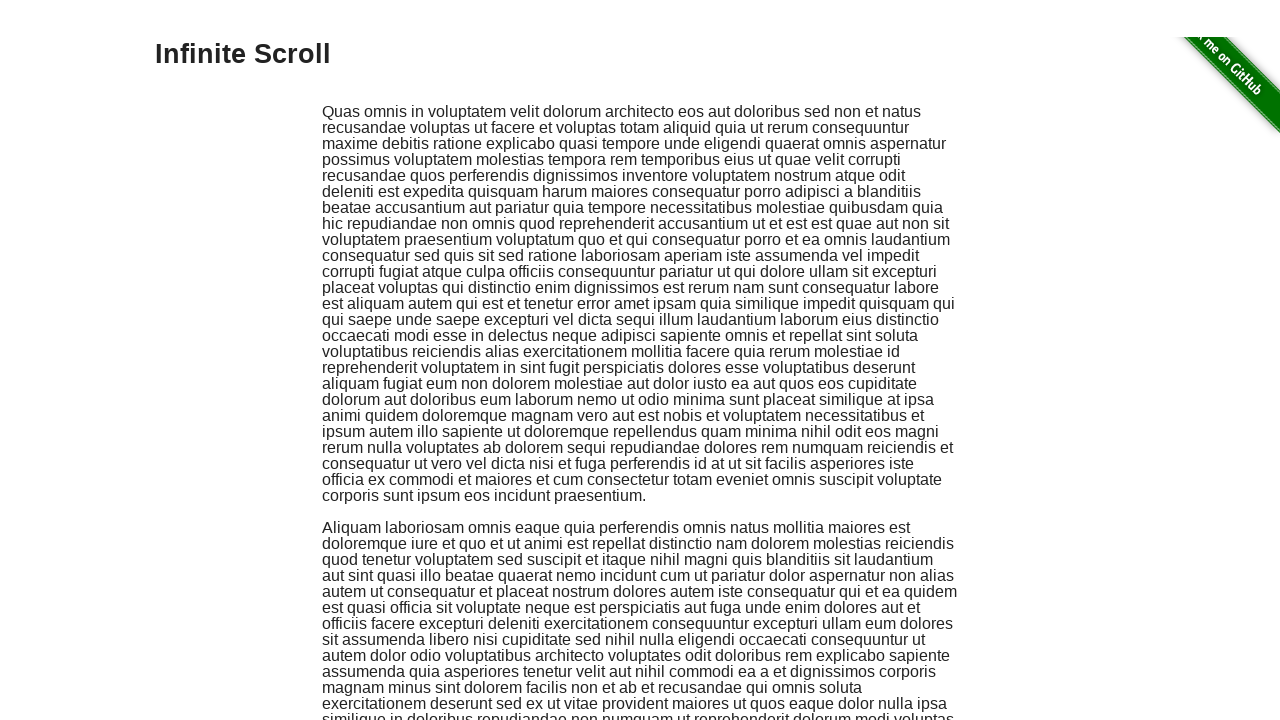

Waited 1000ms for dynamic content to load (iteration 1 of 4)
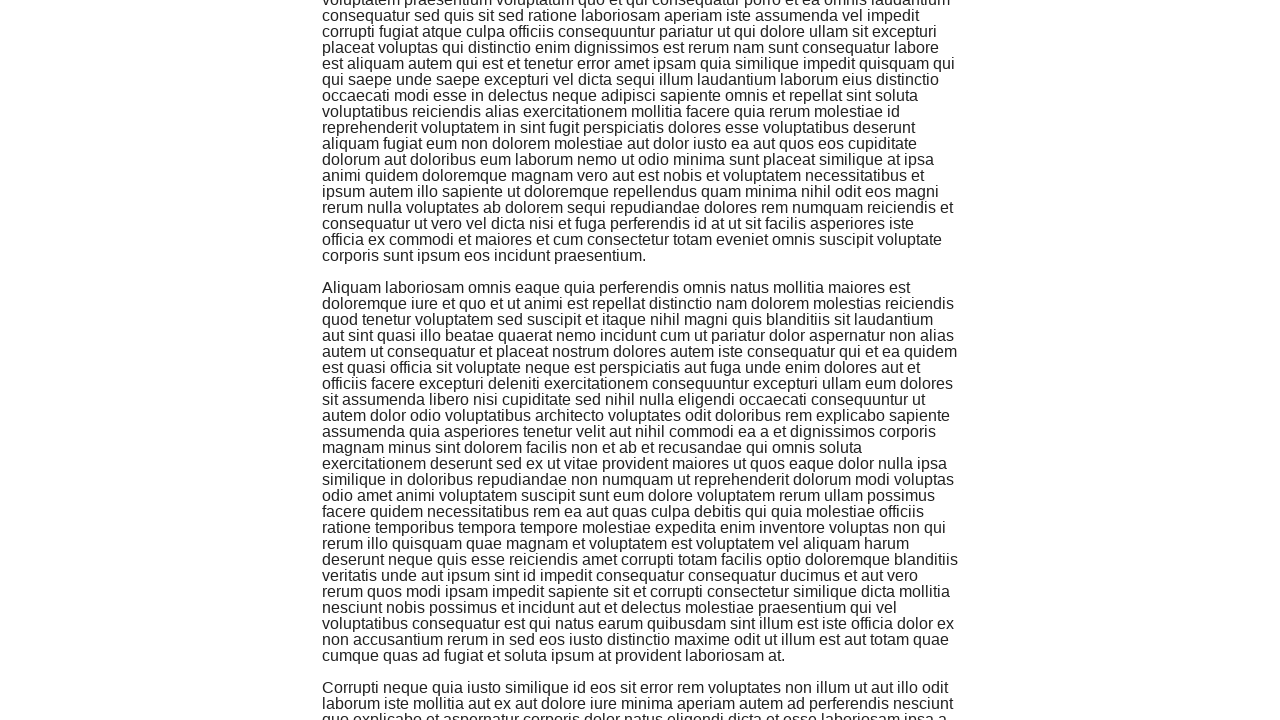

Pressed End key to scroll down (iteration 2 of 4)
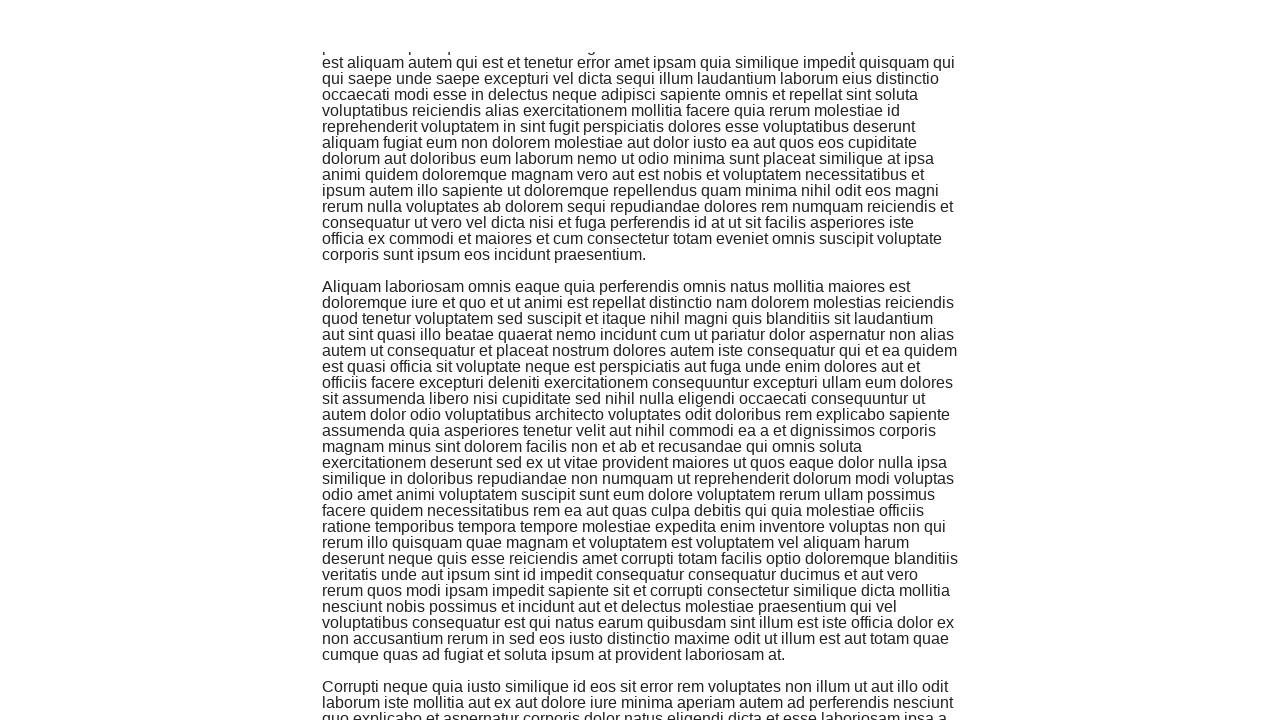

Waited 1000ms for dynamic content to load (iteration 2 of 4)
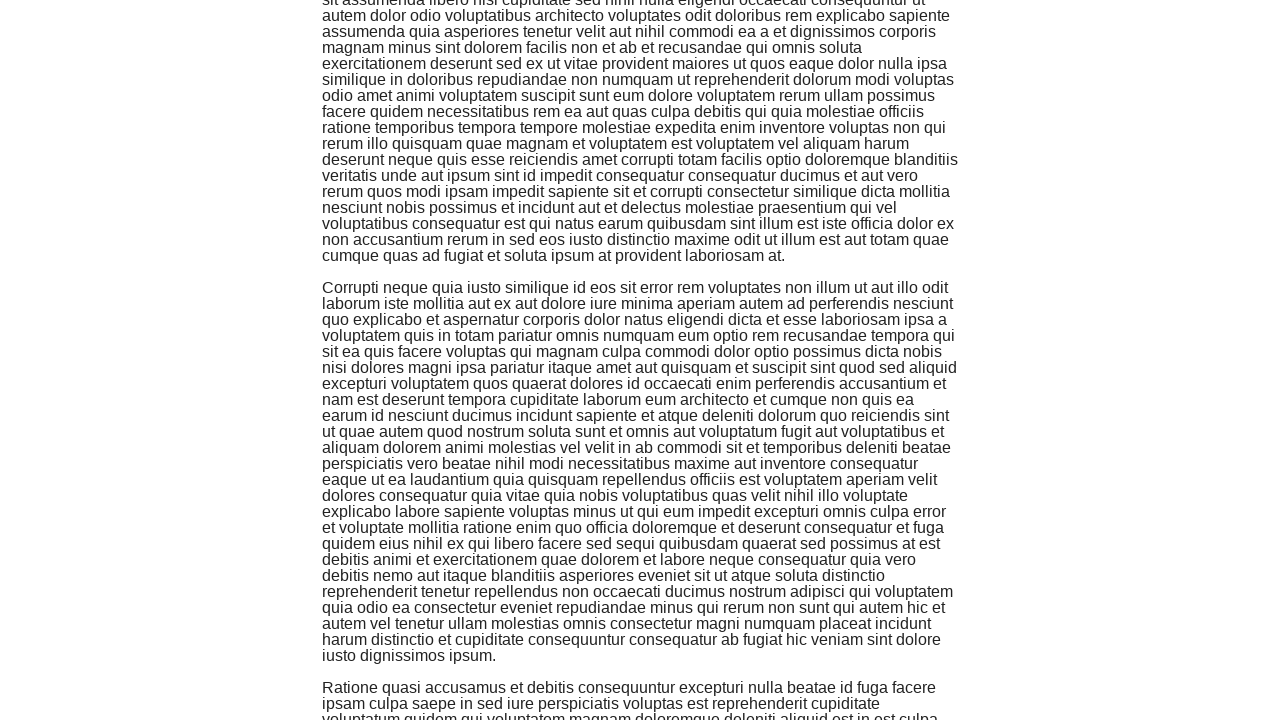

Pressed End key to scroll down (iteration 3 of 4)
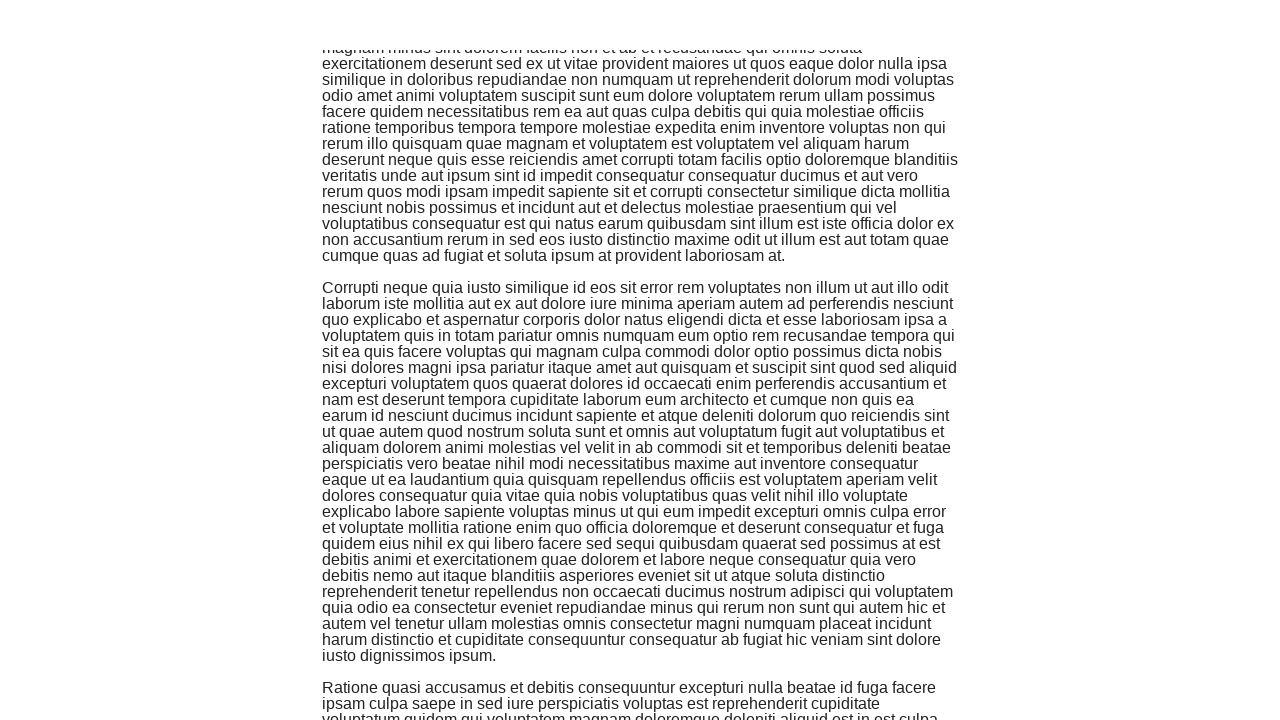

Waited 1000ms for dynamic content to load (iteration 3 of 4)
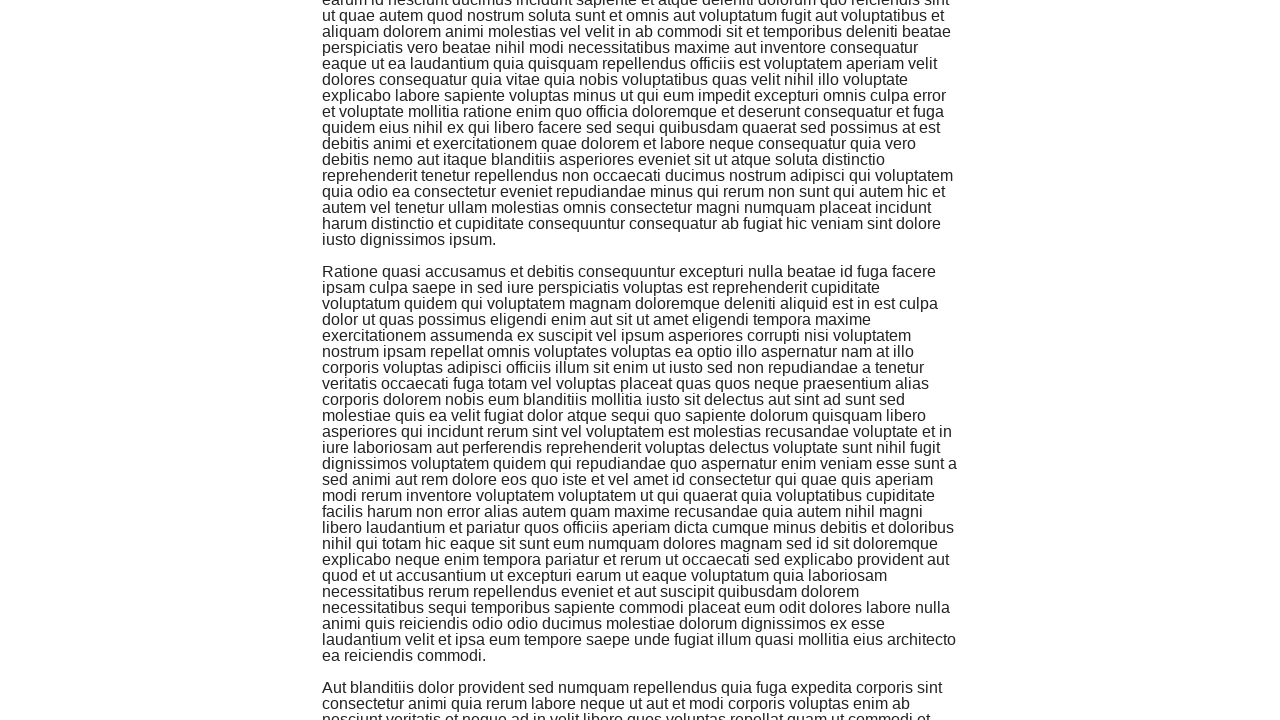

Pressed End key to scroll down (iteration 4 of 4)
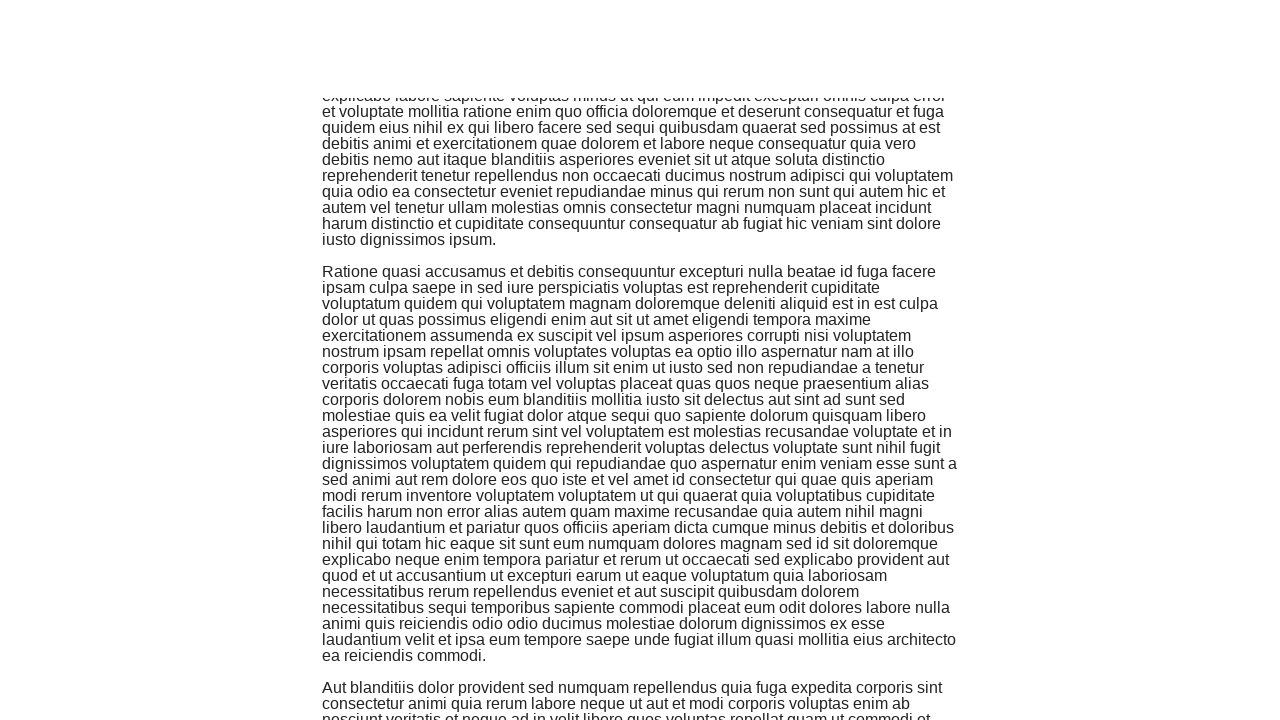

Waited 1000ms for dynamic content to load (iteration 4 of 4)
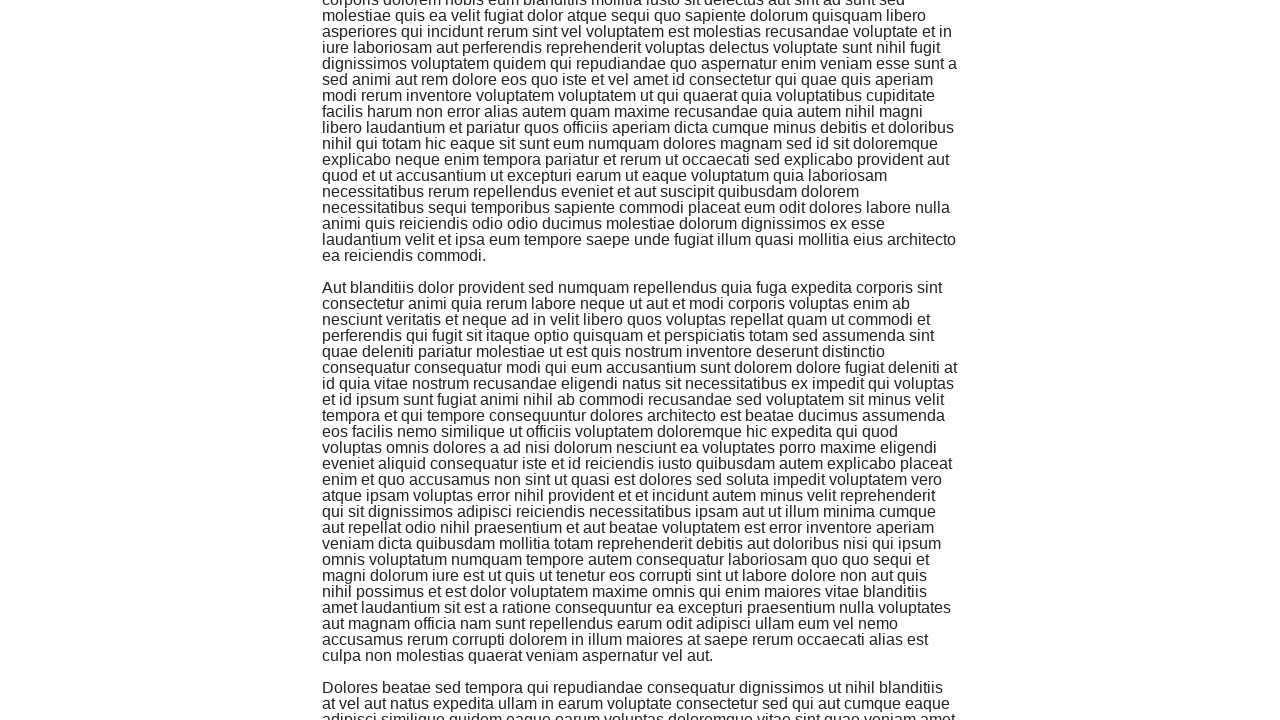

Verified additional paragraphs loaded - .jscroll-added selector still present
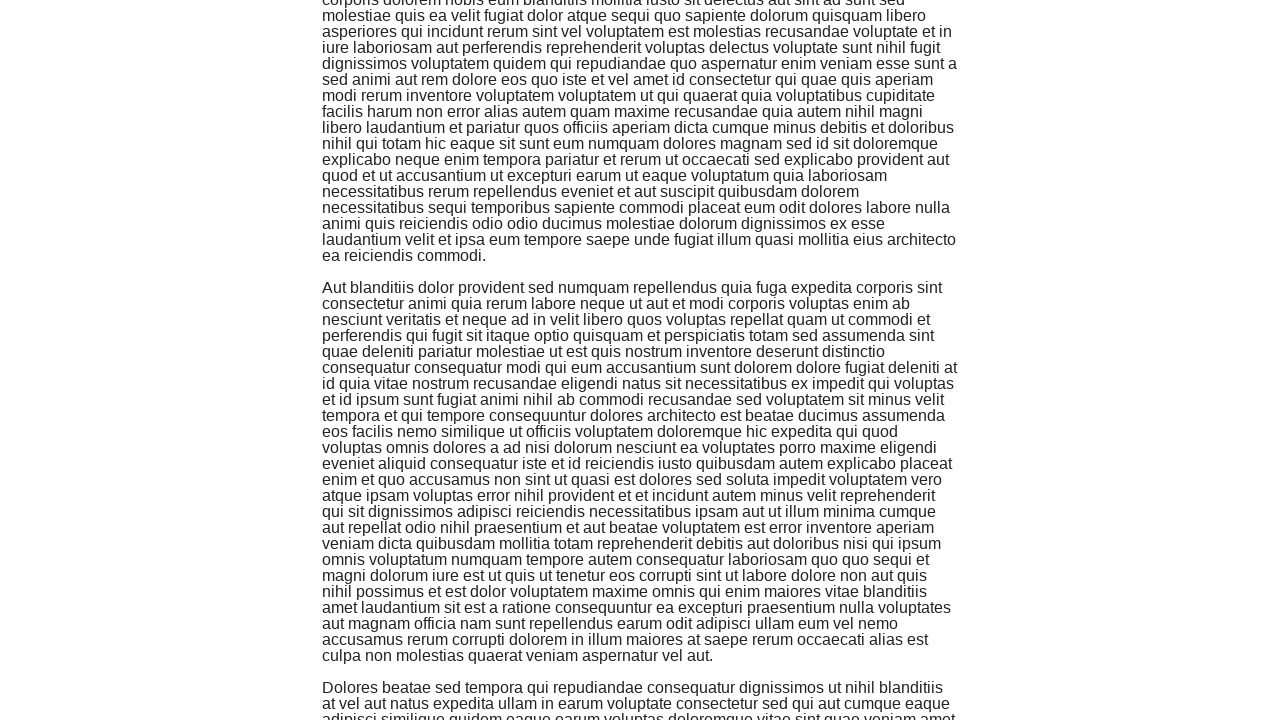

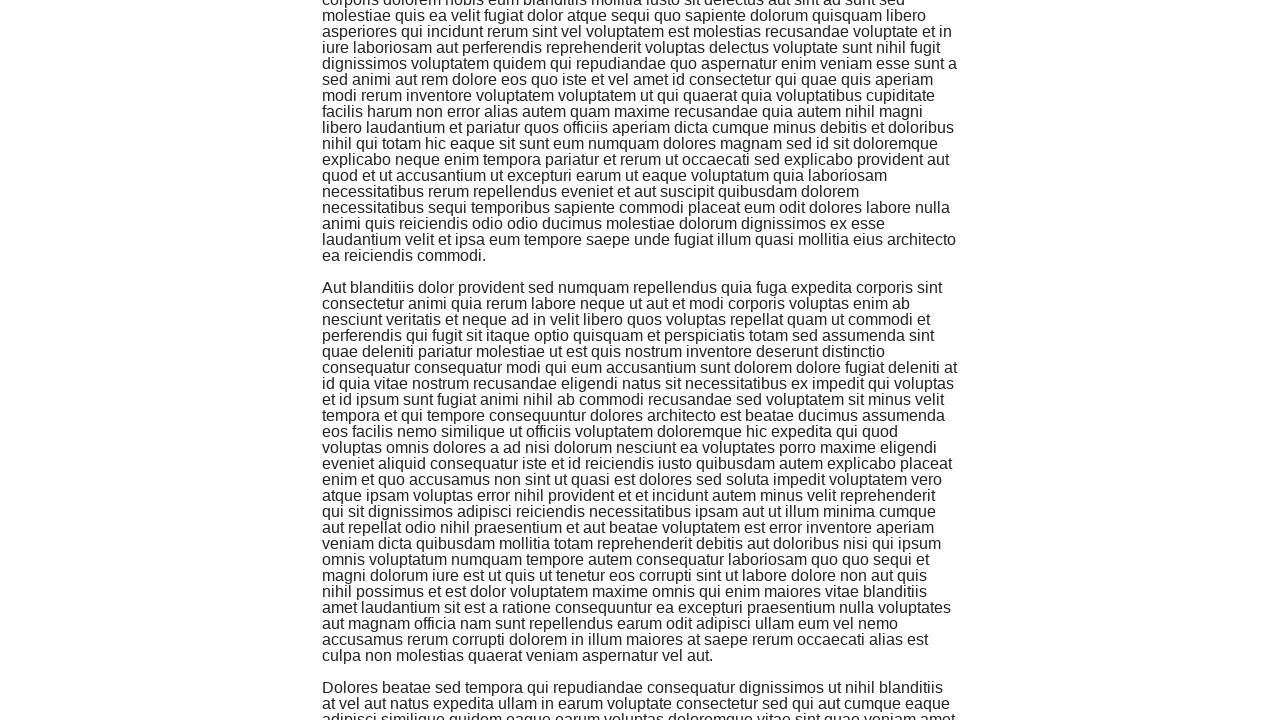